Tests dynamic dropdown functionality by selecting origin and destination cities from interconnected dropdowns where the second dropdown opens based on the first selection

Starting URL: https://rahulshettyacademy.com/dropdownsPractise/

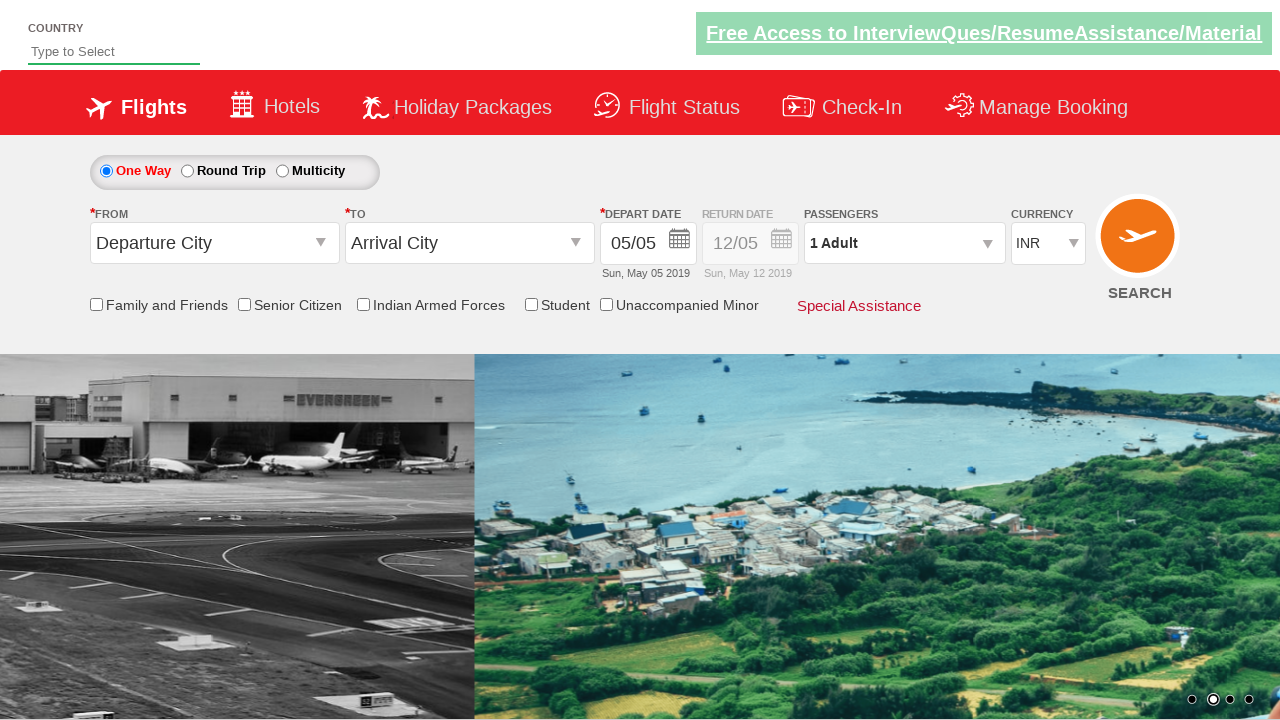

Clicked on origin station dropdown to open it at (214, 243) on #ctl00_mainContent_ddl_originStation1_CTXT
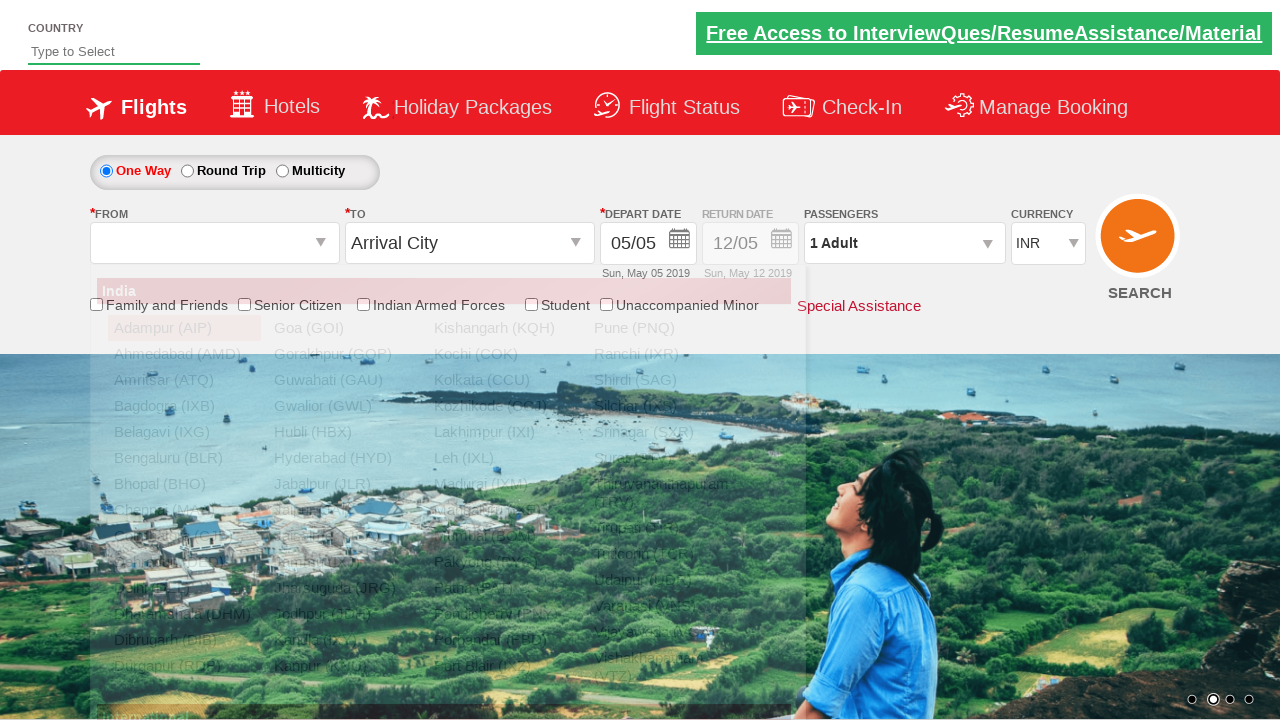

Waited for origin dropdown to fully load
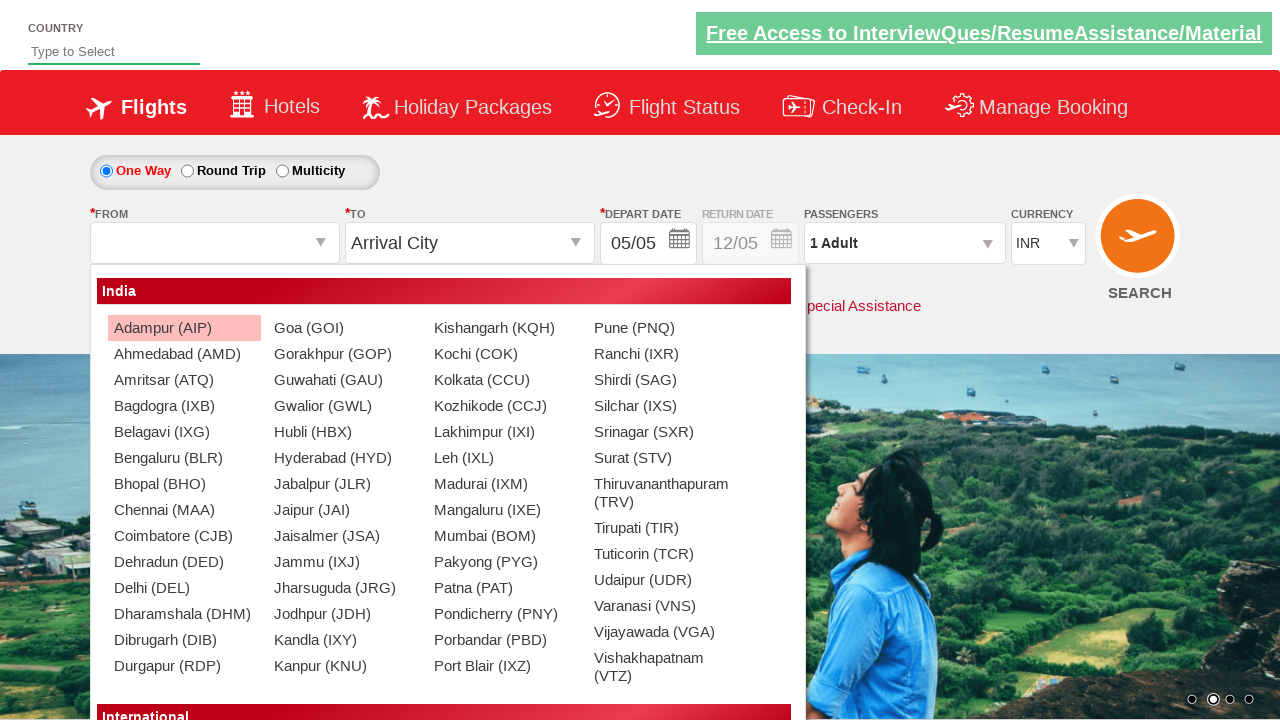

Selected Chennai (MAA) as origin city at (184, 510) on (//a[@value='MAA'])[1]
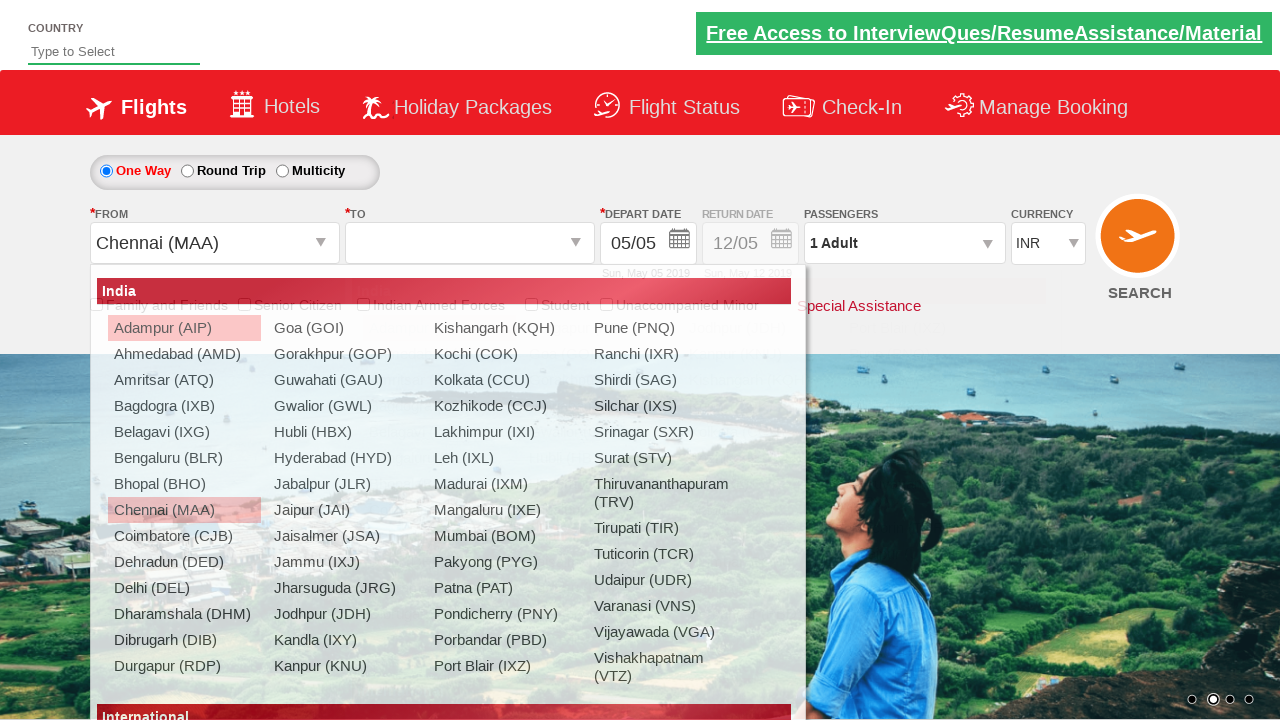

Waited for destination dropdown to become available
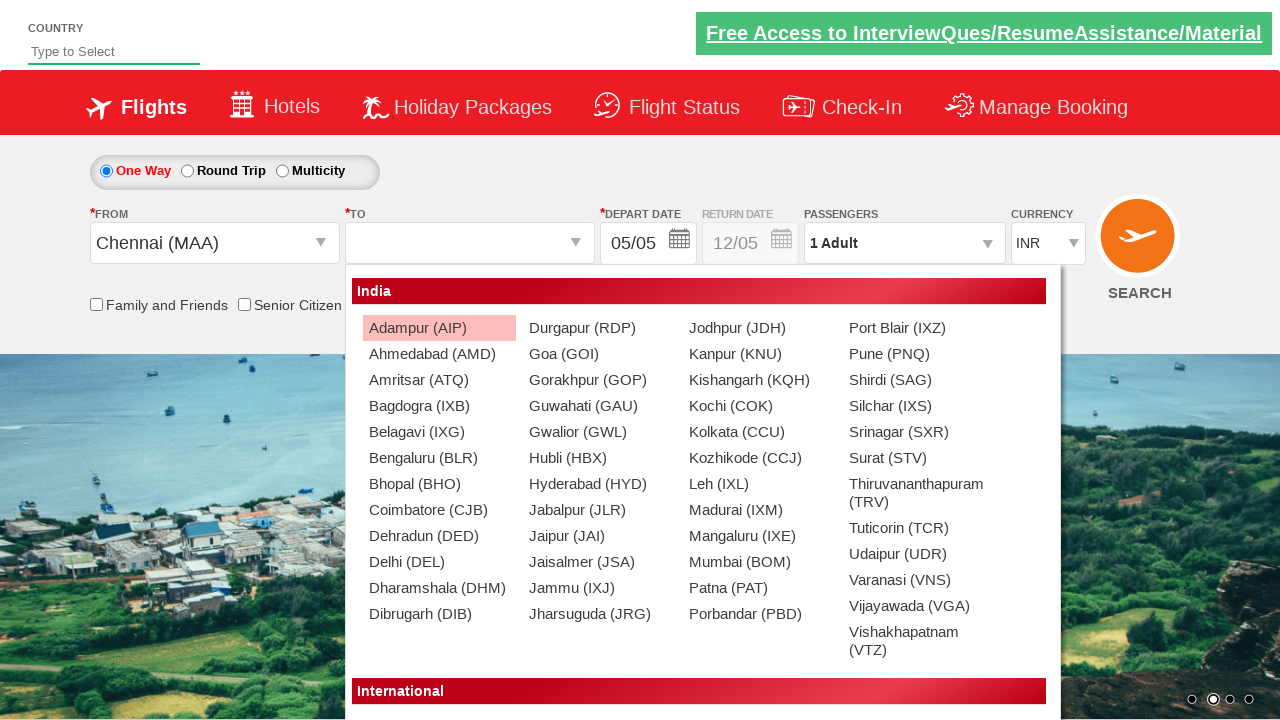

Selected Vishakhapatnam (VTZ) as destination city at (919, 641) on (//a[@value='VTZ'])[2]
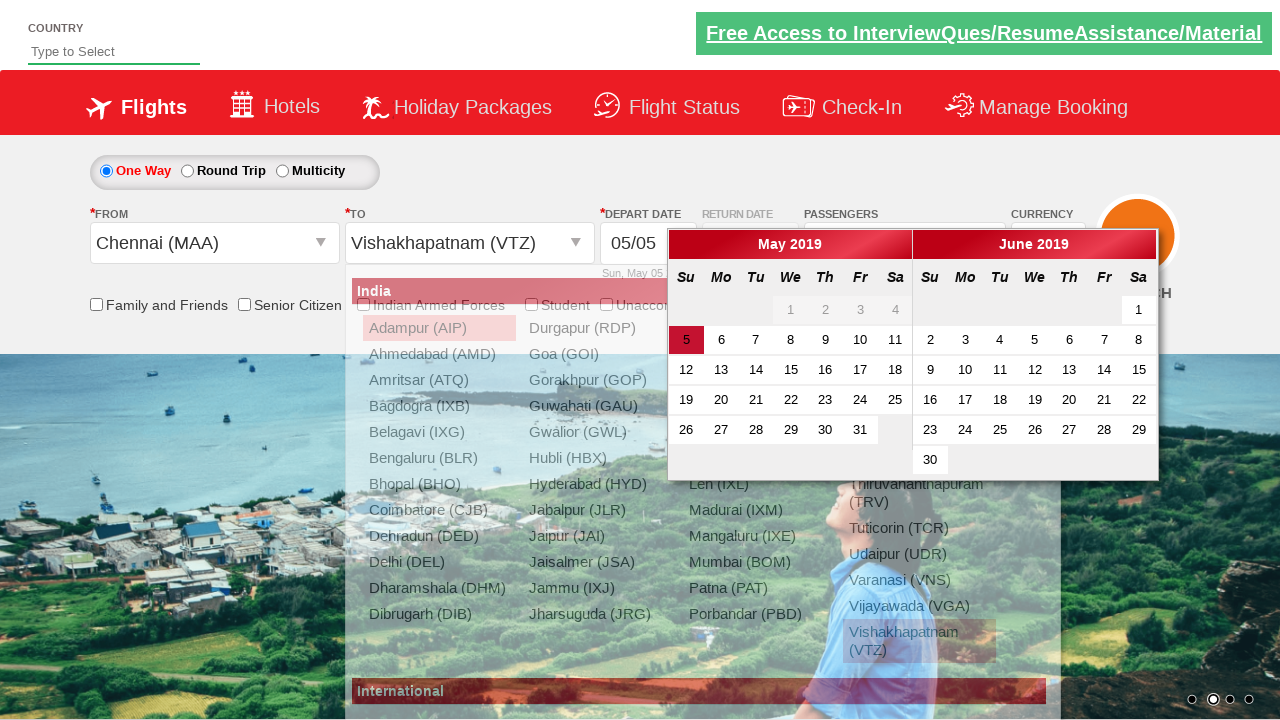

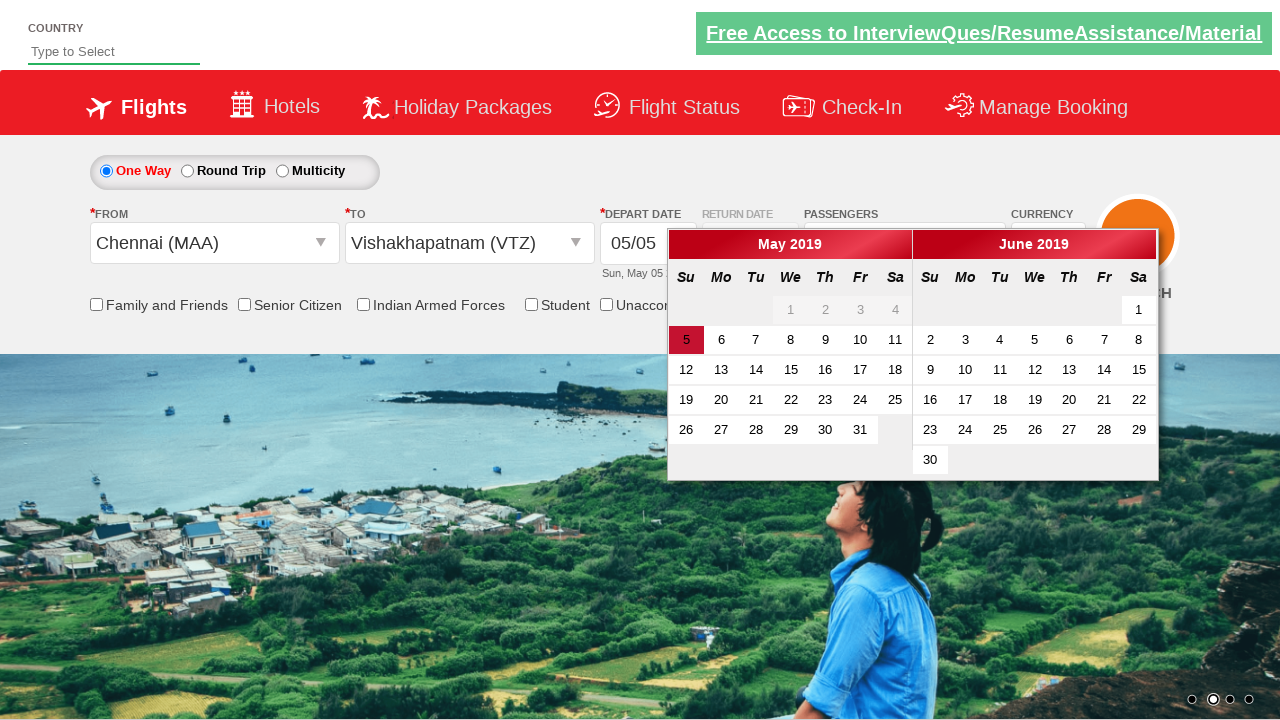